Tests date picker functionality by selecting a specific date (June 16, 2027) through the calendar navigation and verifies the selected date values are correctly displayed in the input fields.

Starting URL: https://rahulshettyacademy.com/seleniumPractise/#/offers

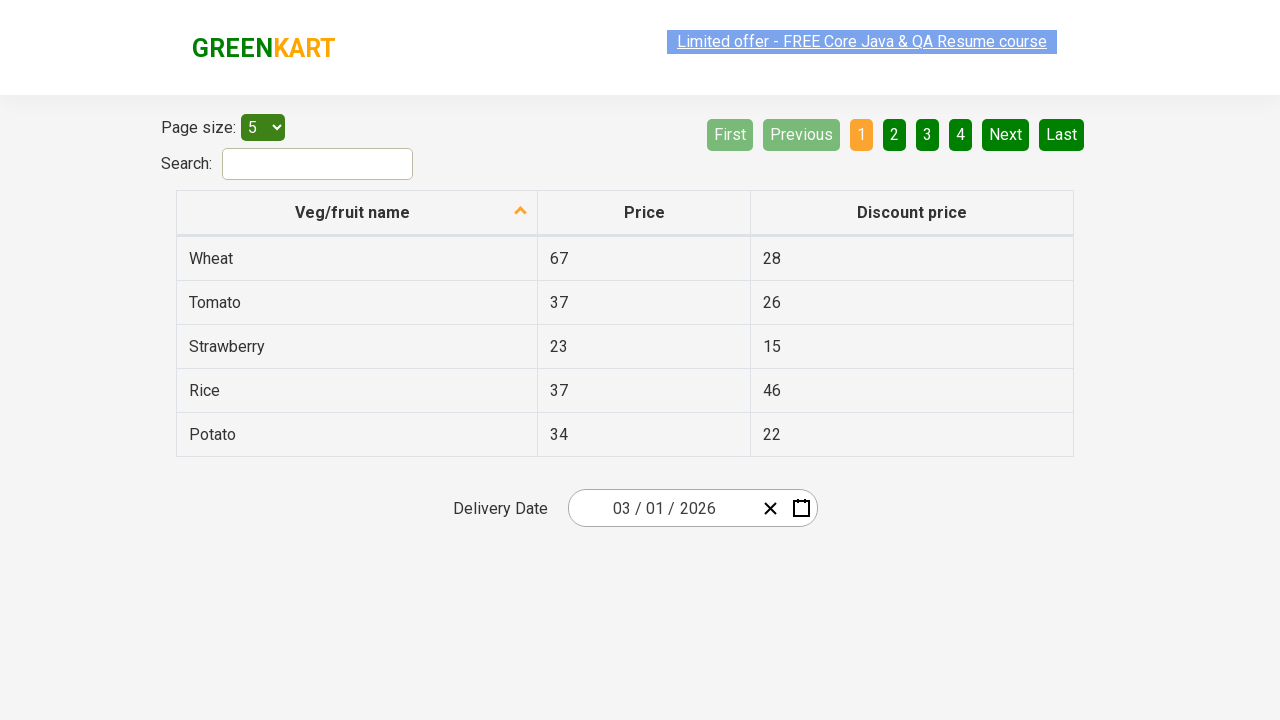

Clicked date picker input group to open calendar at (662, 508) on .react-date-picker__inputGroup
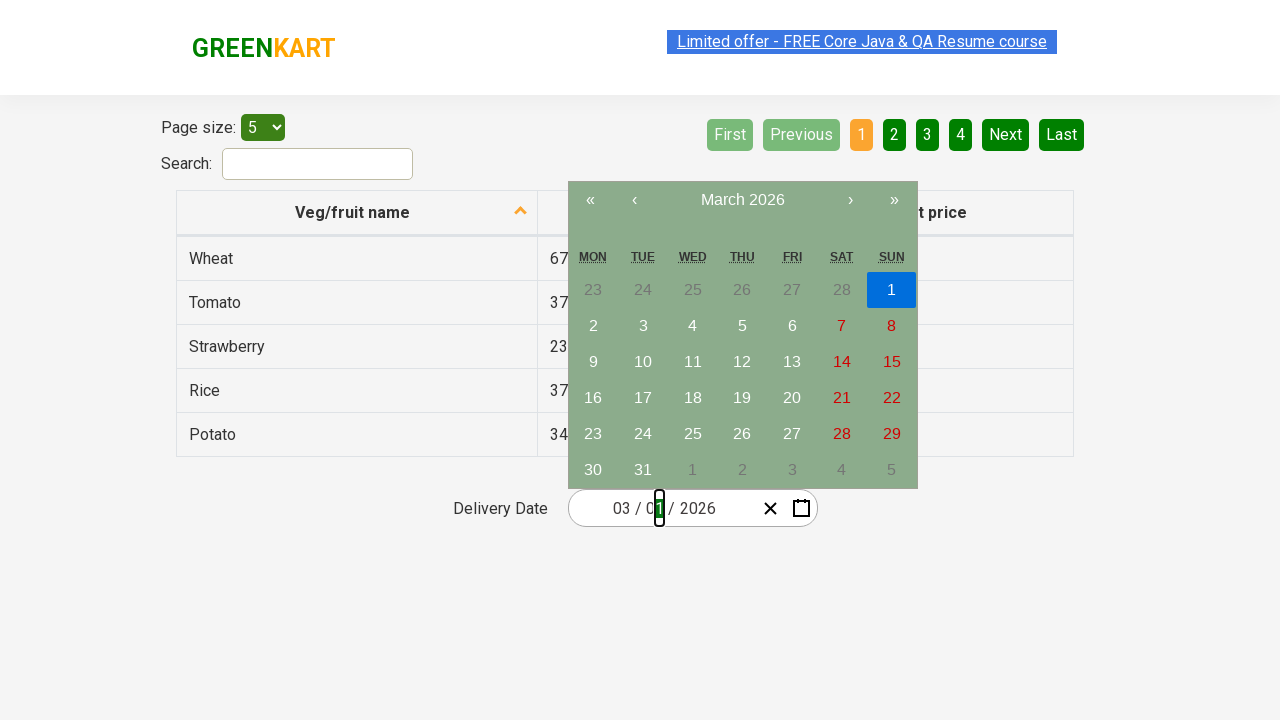

Clicked navigation label to navigate to month view at (742, 200) on .react-calendar__navigation__label
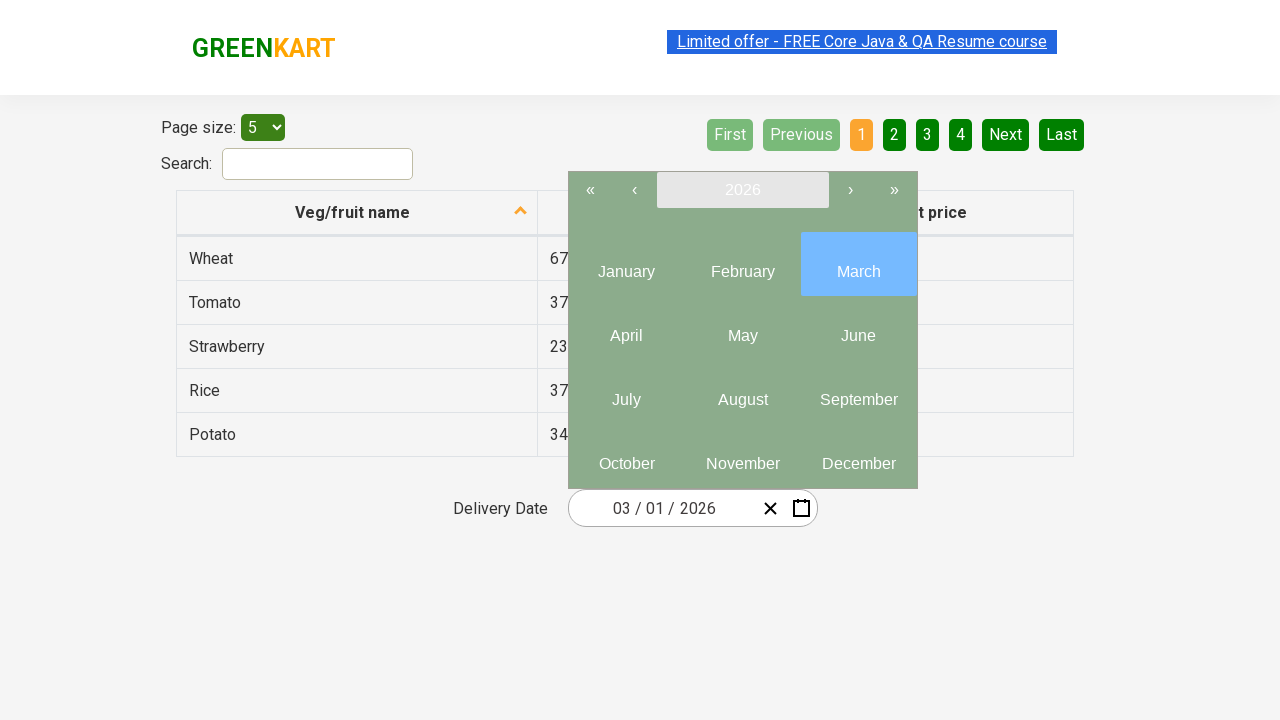

Clicked navigation label again to navigate to year view at (742, 190) on .react-calendar__navigation__label
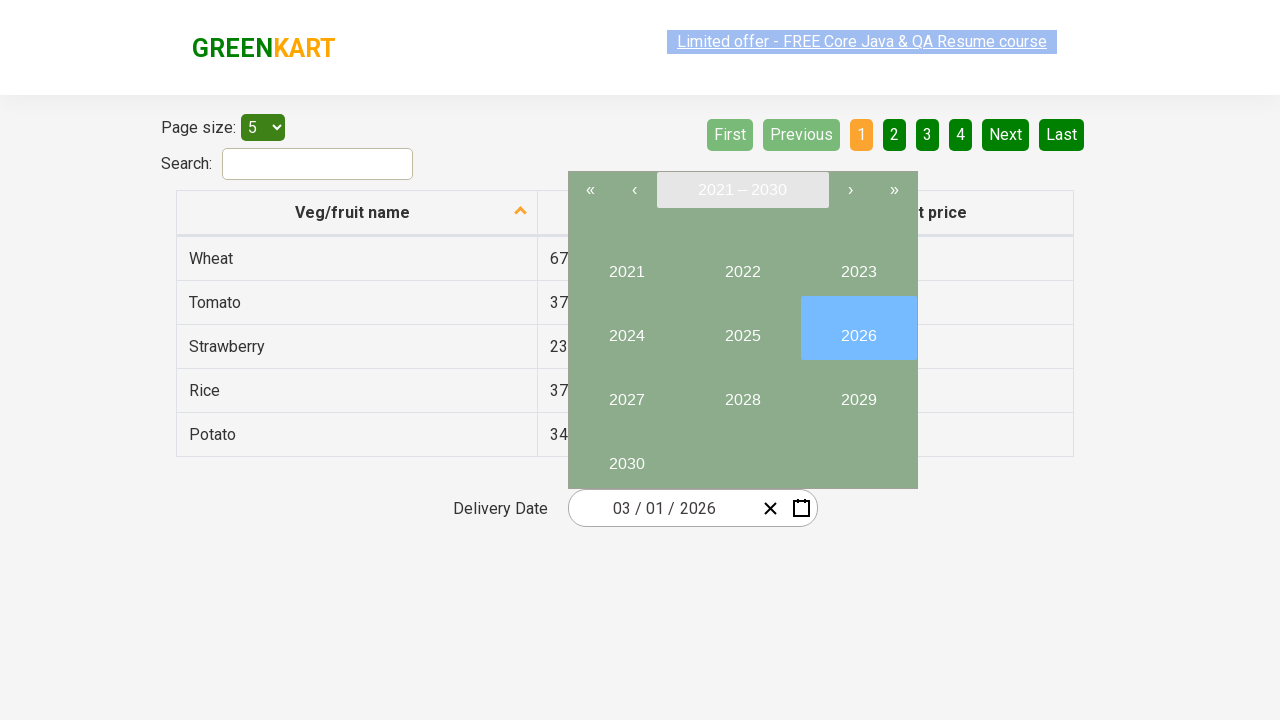

Selected year 2027 at (626, 392) on //button[text()='2027']
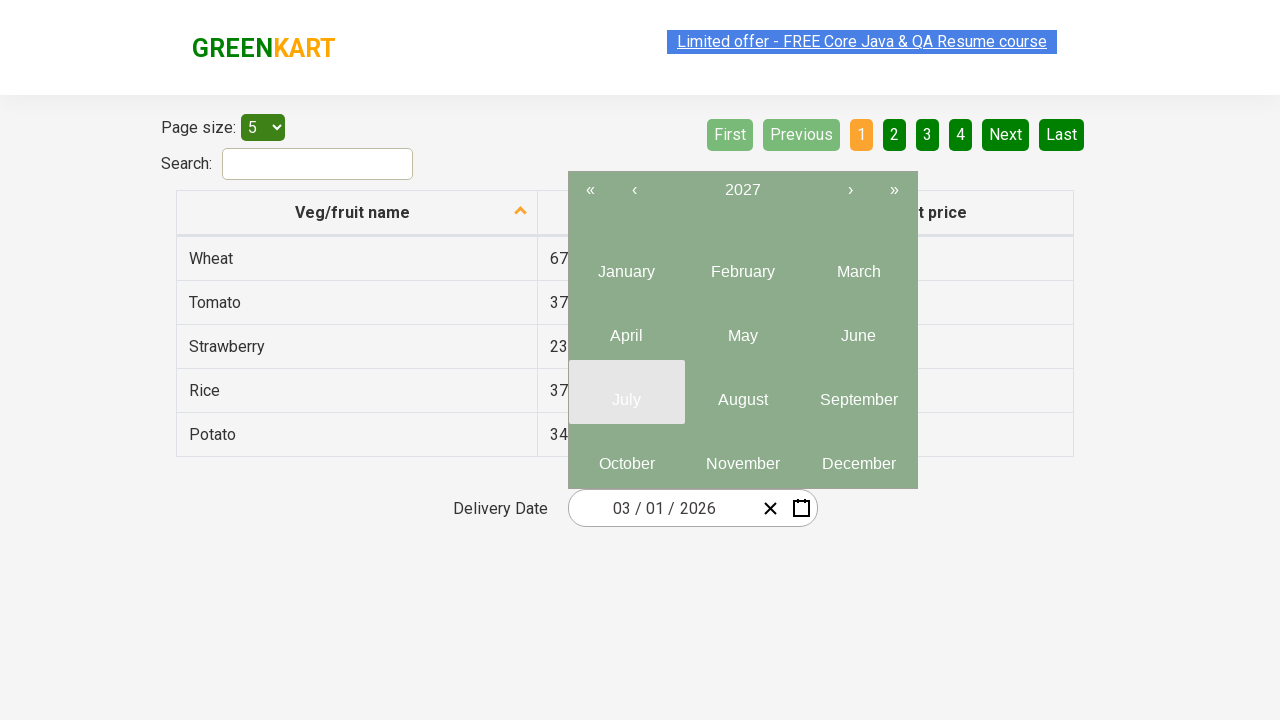

Selected month 6 (June) at (858, 328) on .react-calendar__year-view__months__month >> nth=5
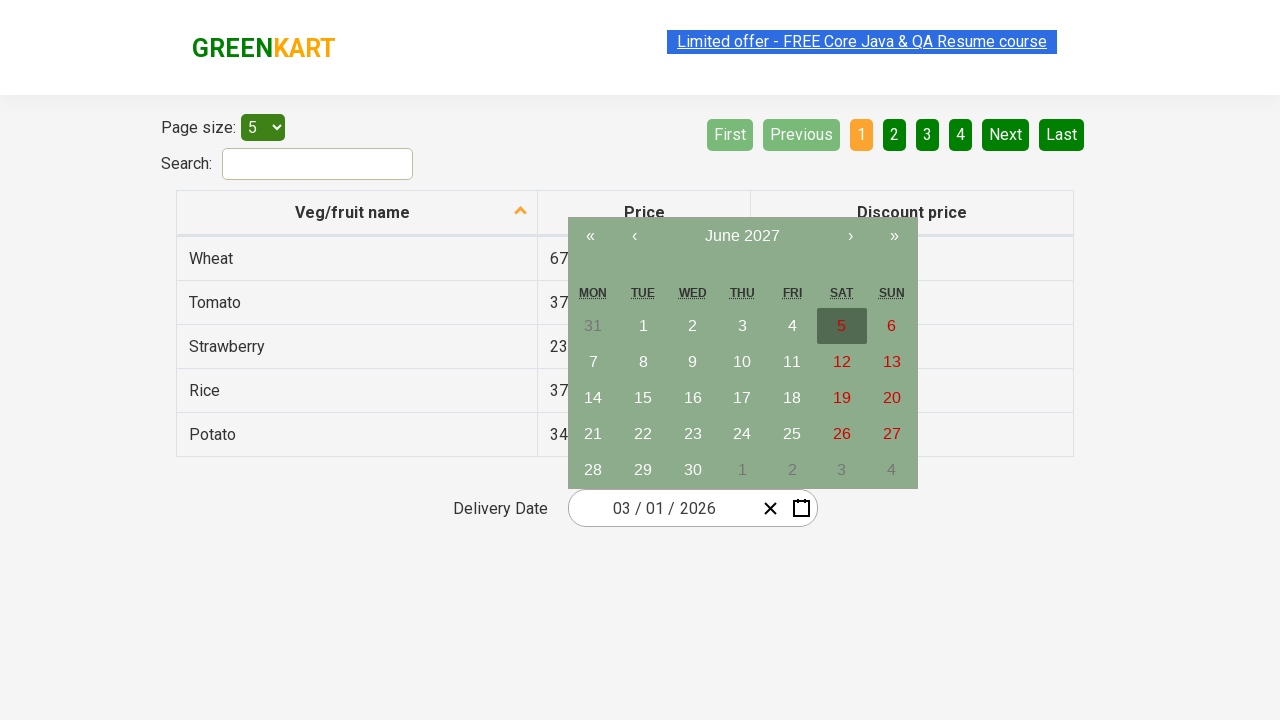

Selected day 16 at (693, 398) on //abbr[text()='16']
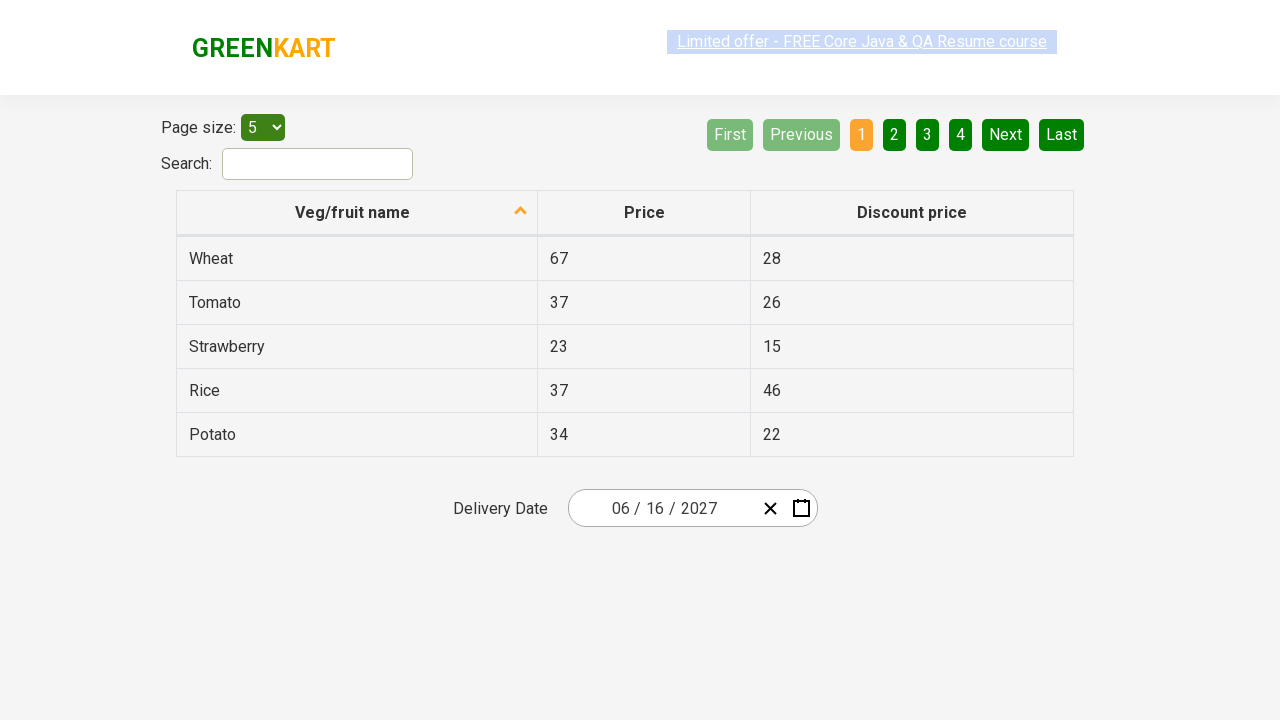

Date input fields populated and ready for verification
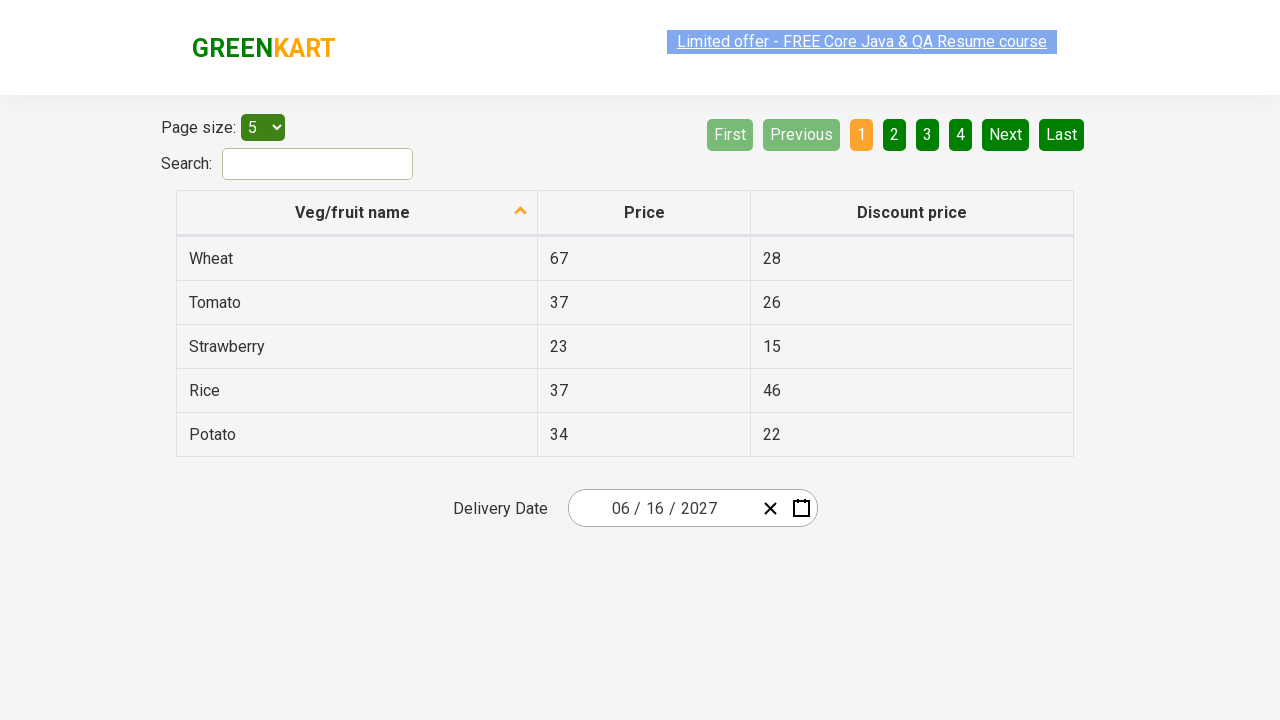

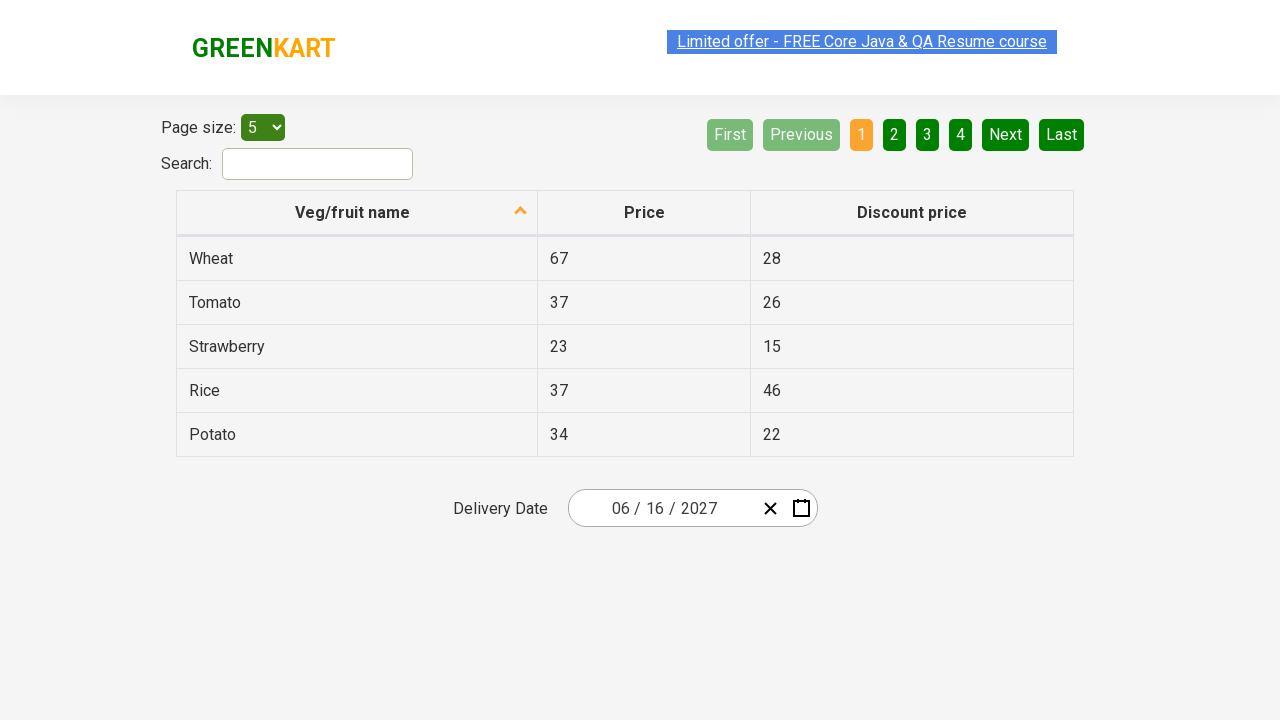